Tests keyboard input events by sending various key combinations including Shift+S and Ctrl+A+C

Starting URL: https://training-support.net/selenium/input-events

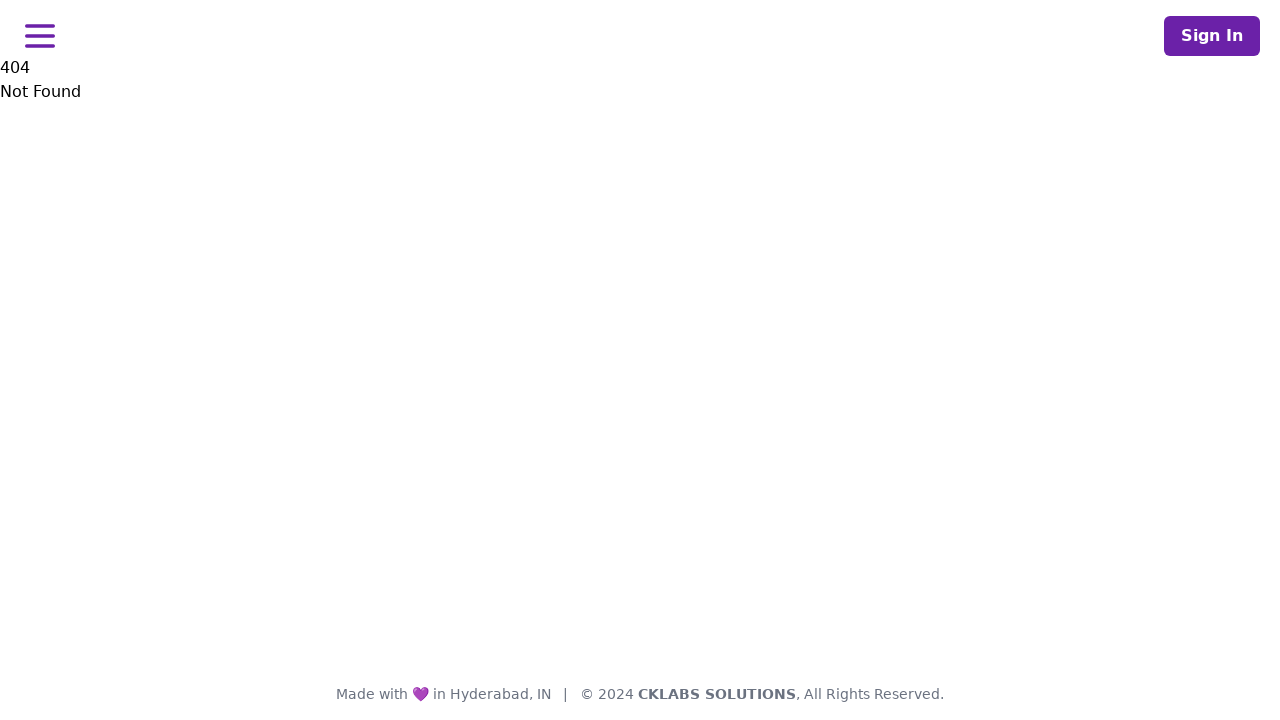

Pressed Shift+S key combination
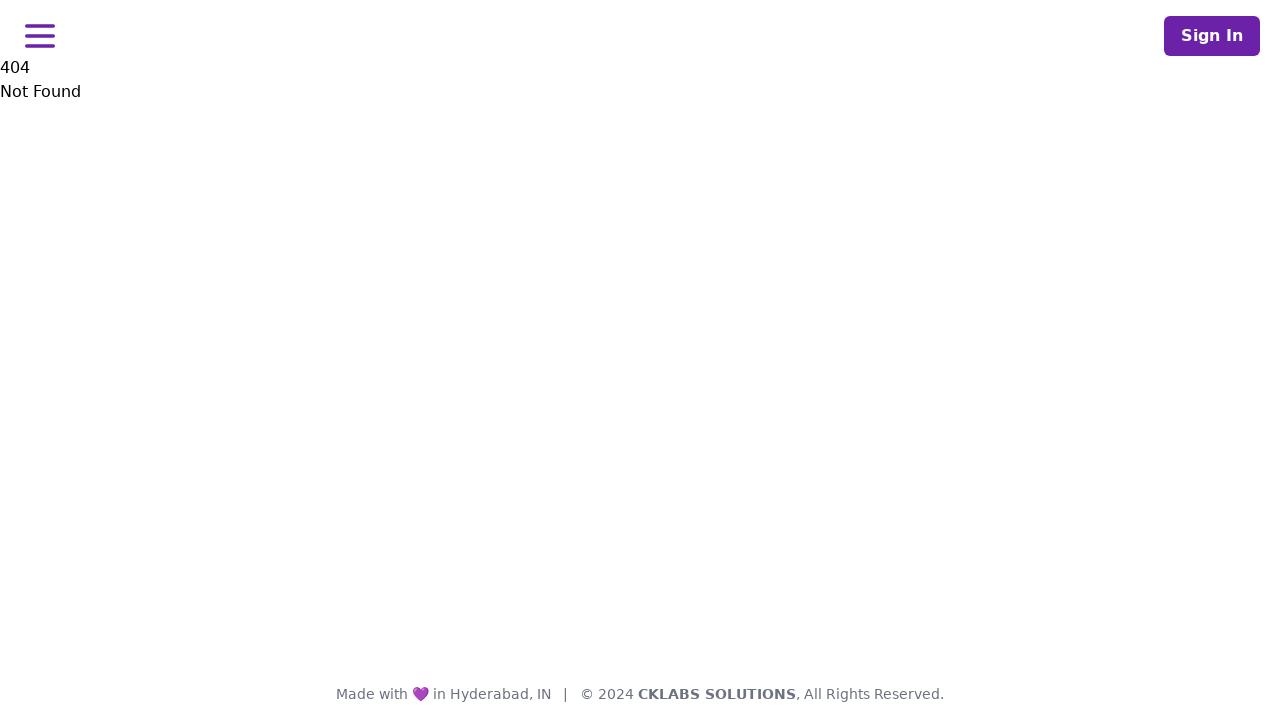

Held down Control key
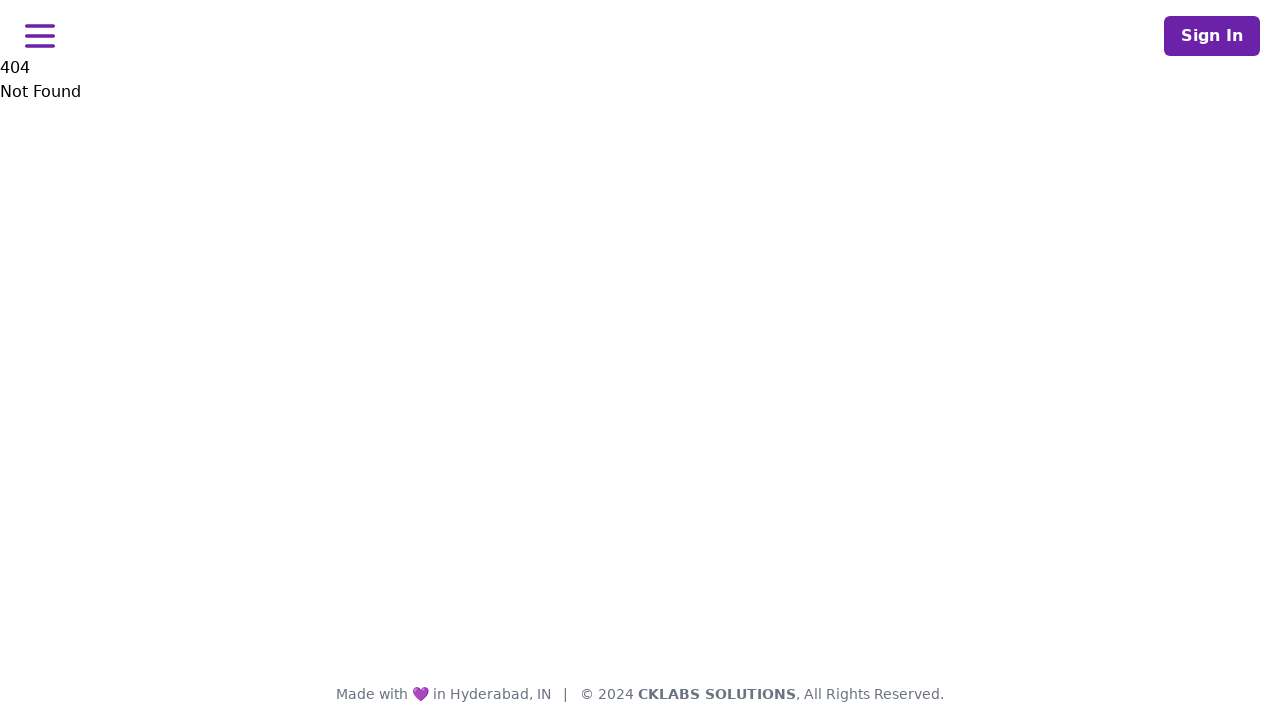

Pressed 'a' key (select all)
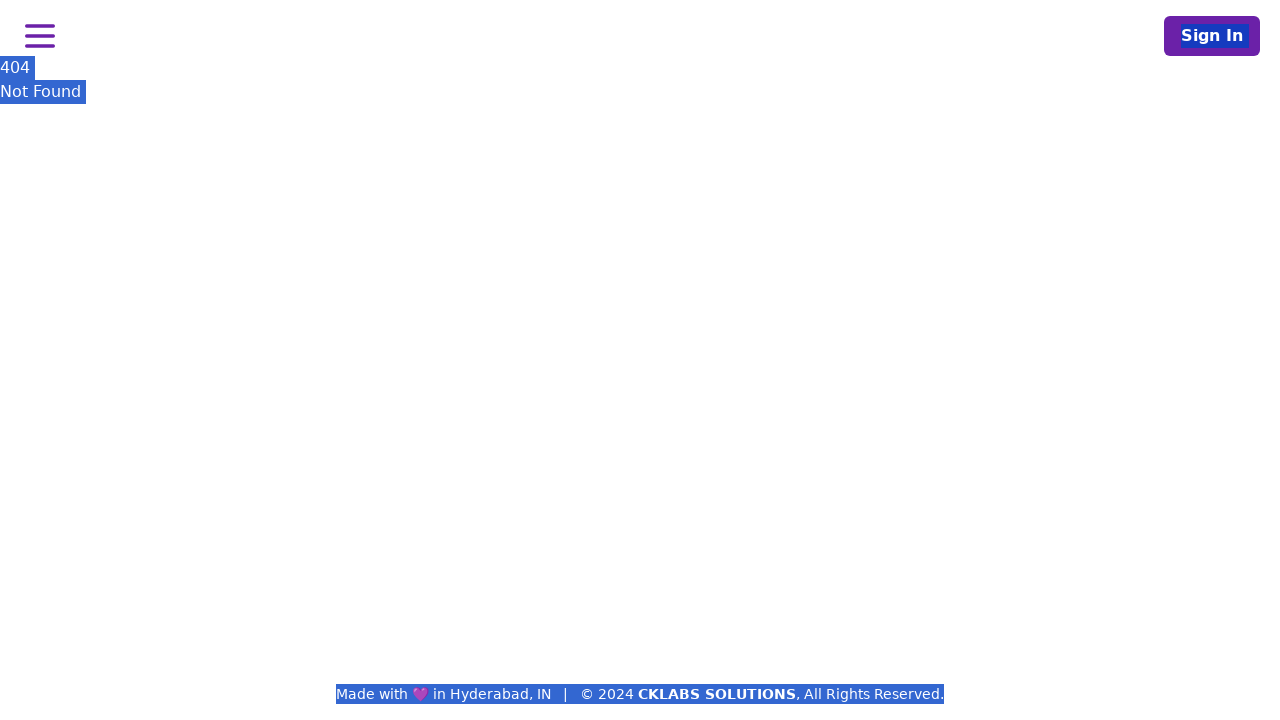

Pressed 'c' key (copy)
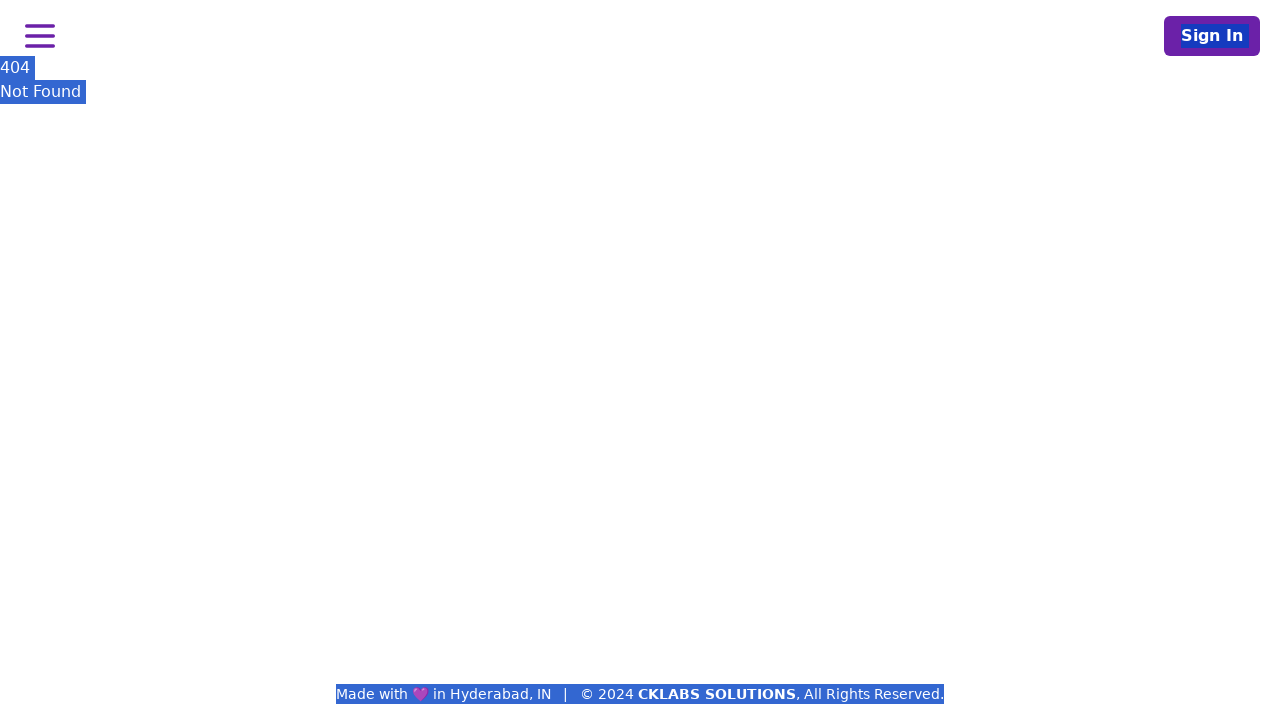

Released Control key
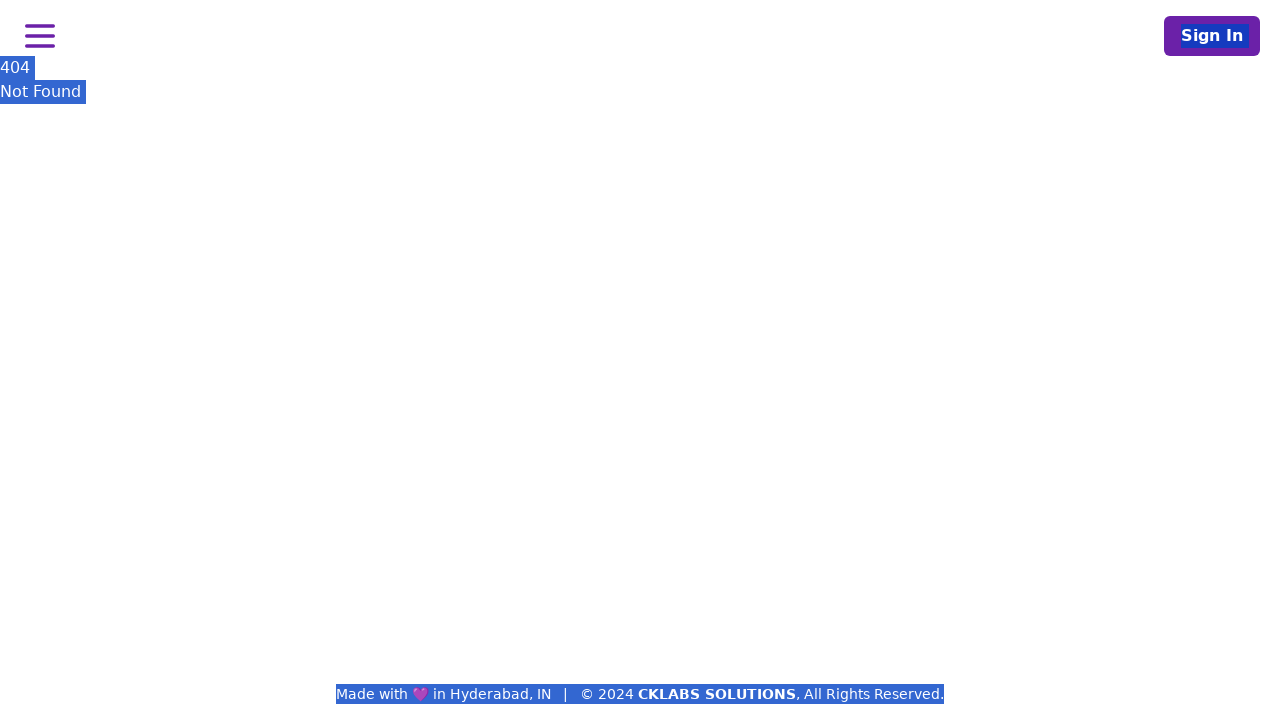

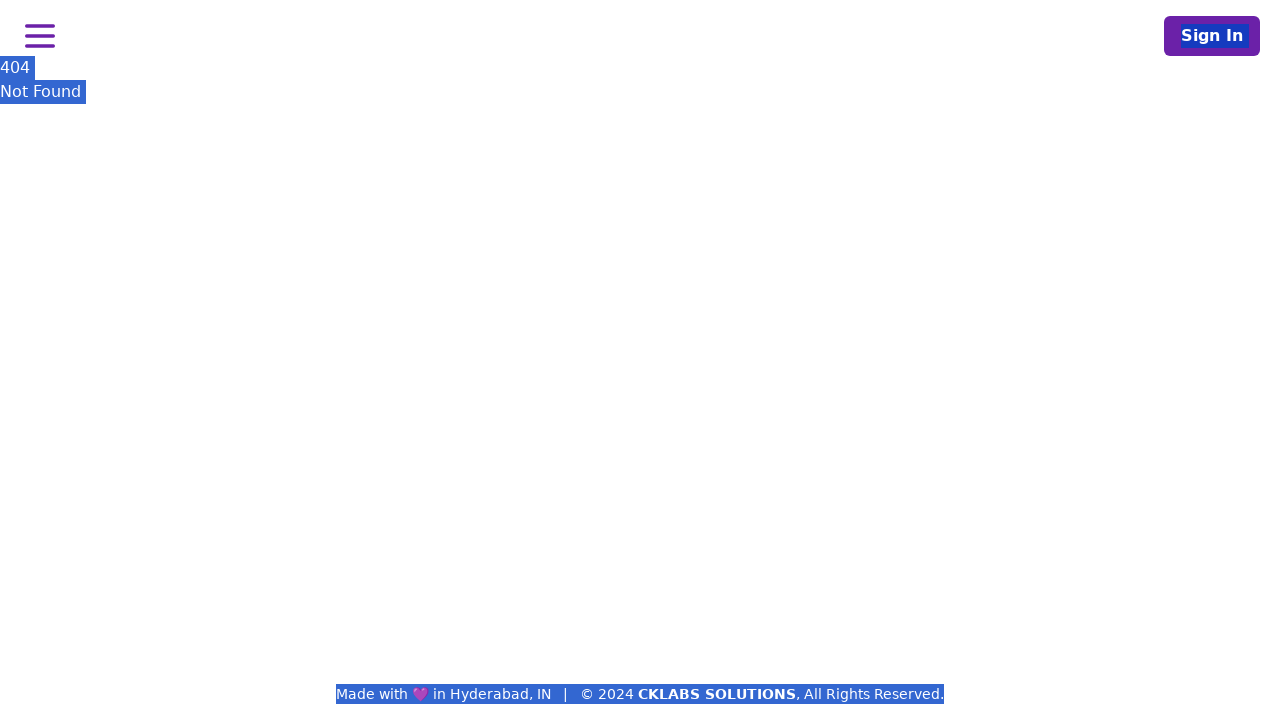